Tests search functionality by searching for a programming language name and verifying that search results contain the search term

Starting URL: https://www.99-bottles-of-beer.net/

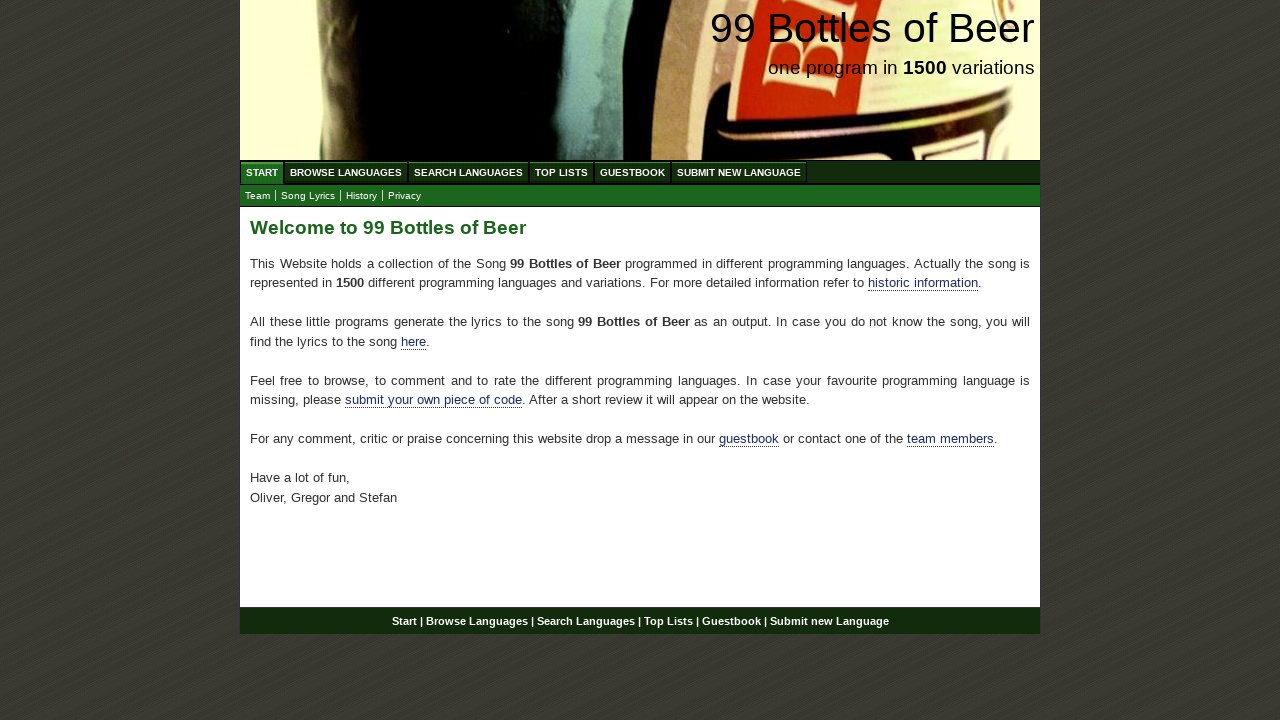

Clicked on Search Languages menu at (468, 172) on xpath=//ul[@id='menu']/li/a[@href='/search.html']
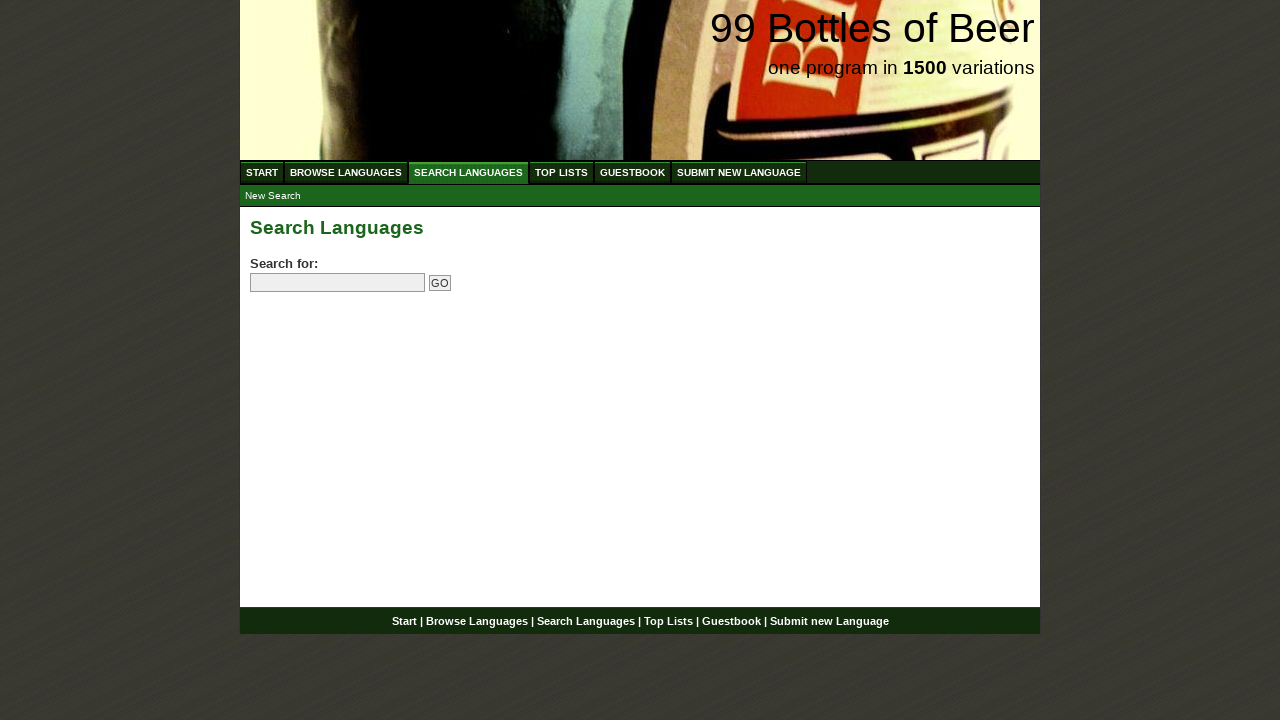

Clicked on search field at (338, 283) on input[name='search']
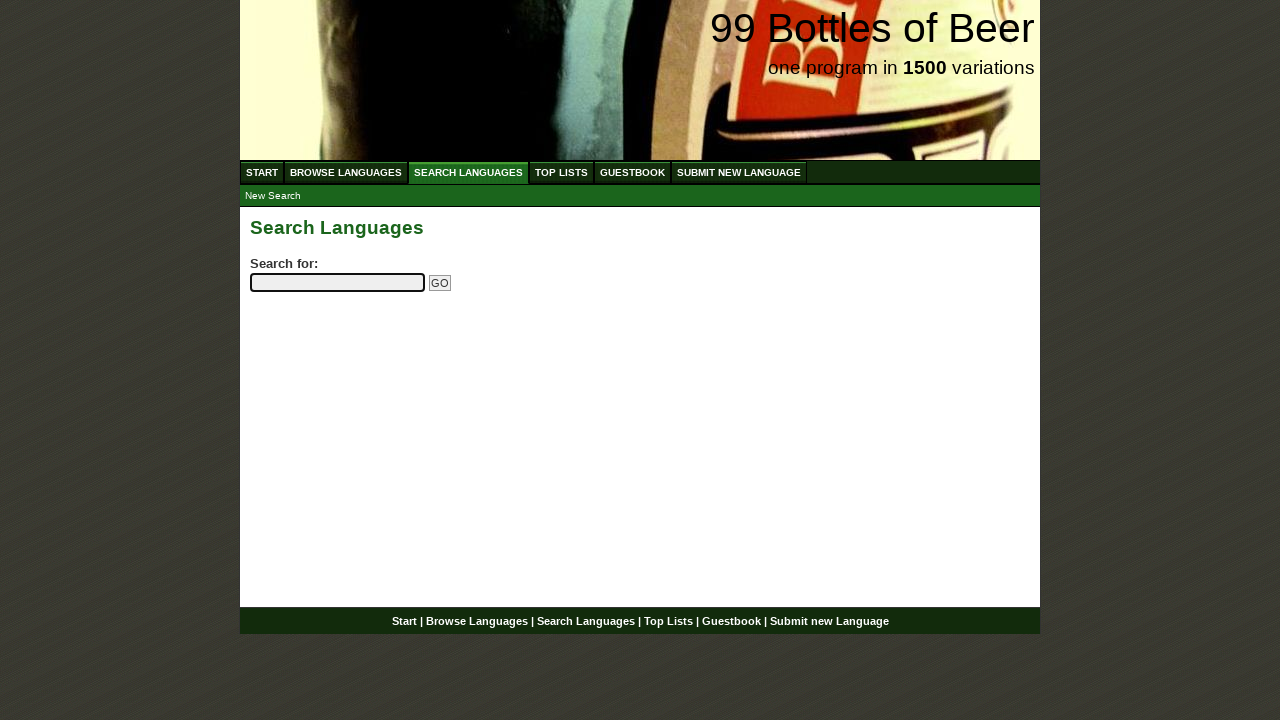

Filled search field with 'python' on input[name='search']
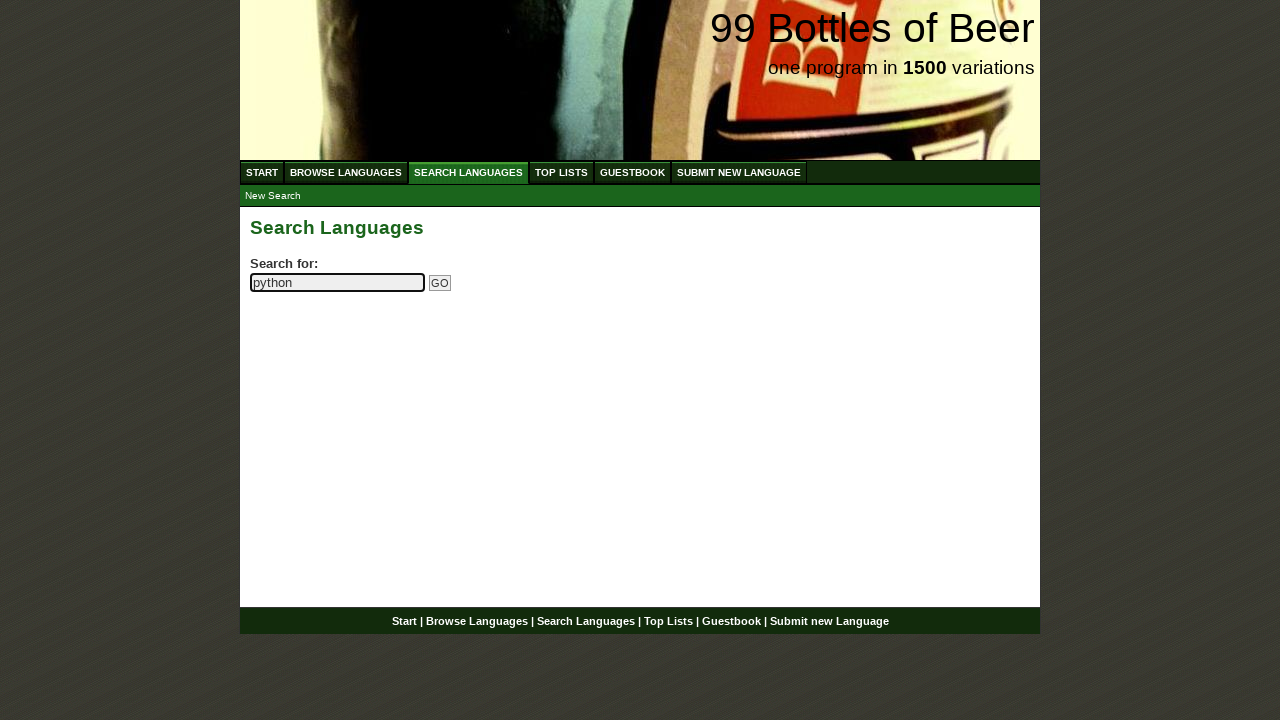

Clicked Go button to submit search at (440, 283) on input[name='submitsearch']
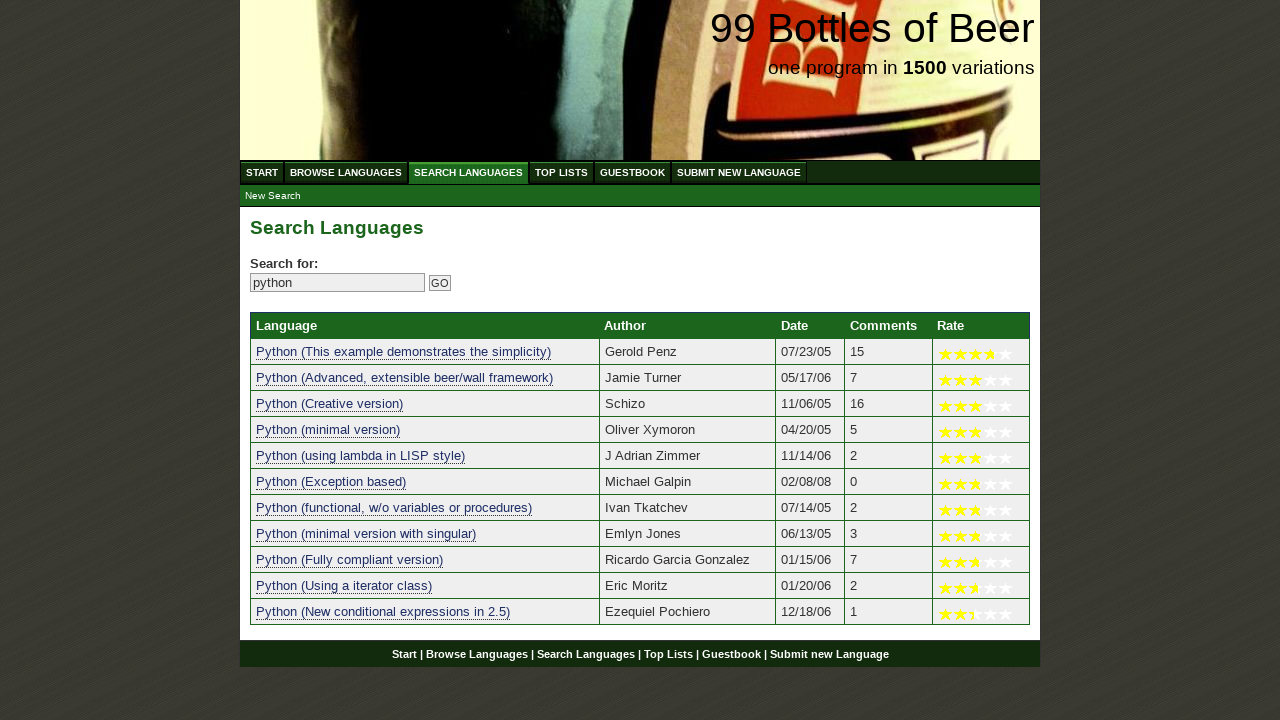

Search results table loaded successfully
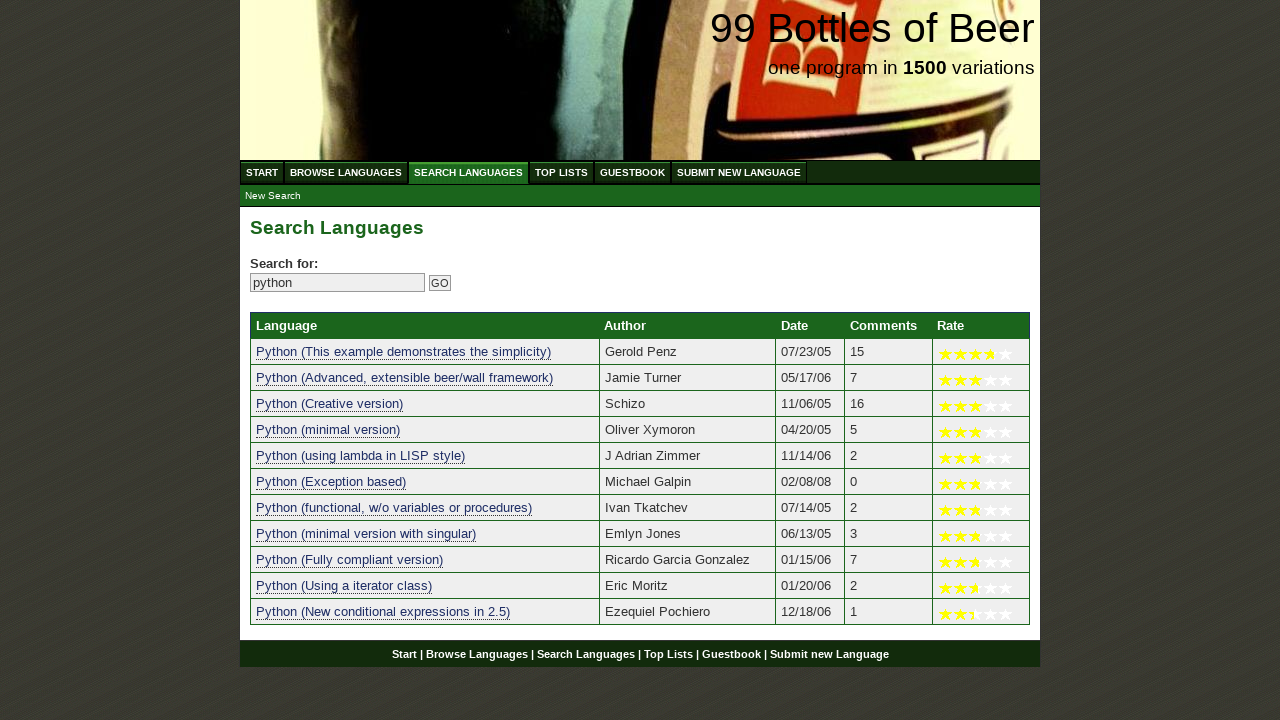

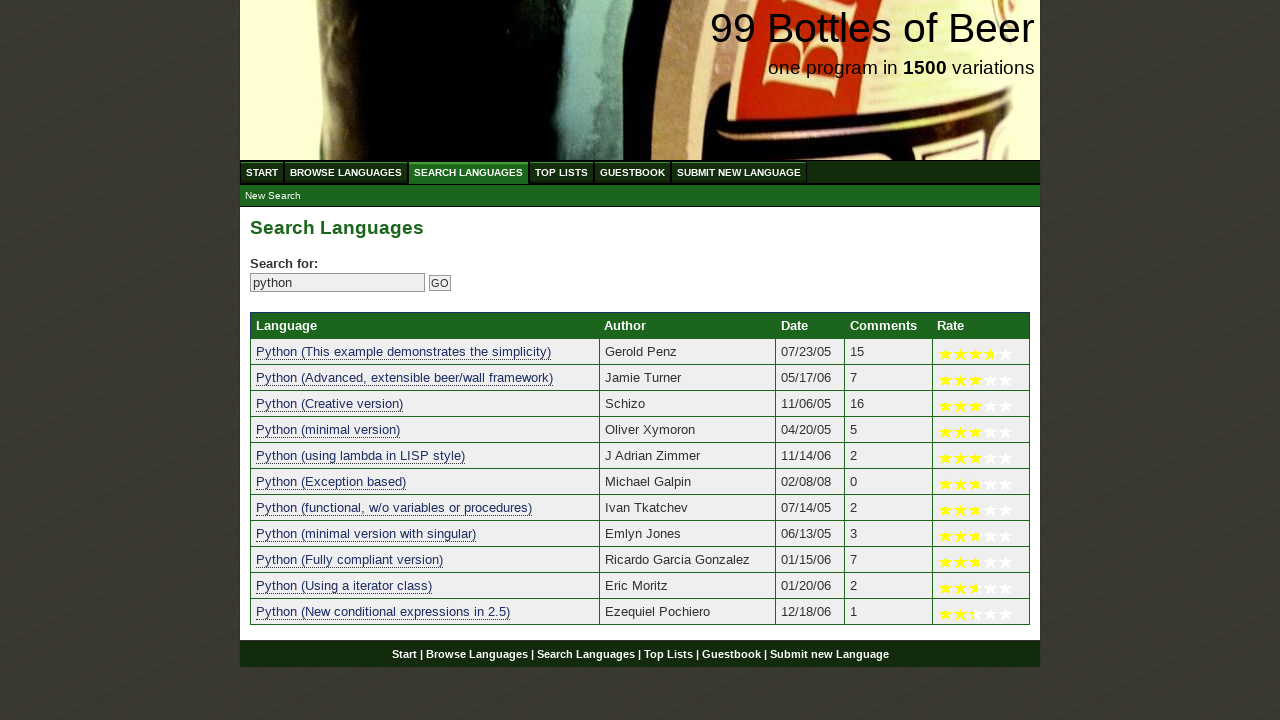